Tests window handling functionality by clicking elements that open new windows and interacting with form fields

Starting URL: http://demo.automationtesting.in/Windows.html

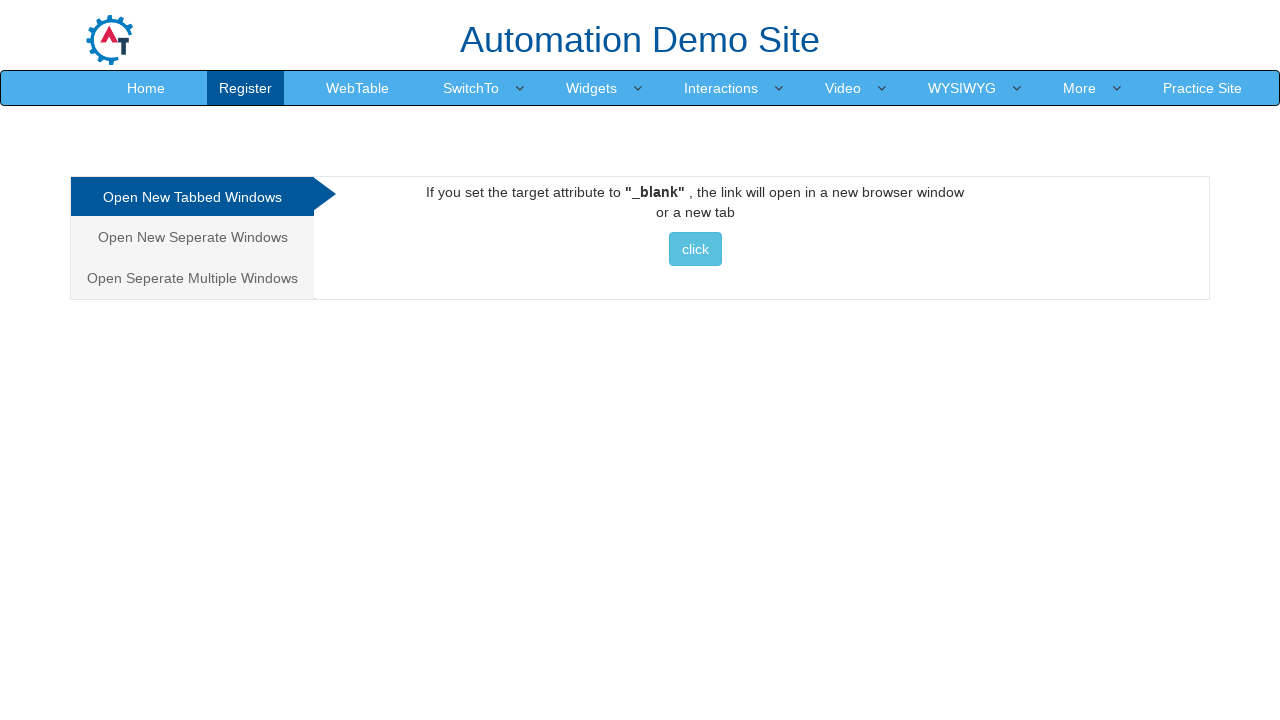

Clicked on the third analytics tab/link at (192, 278) on (//a[@class='analystic'])[3]
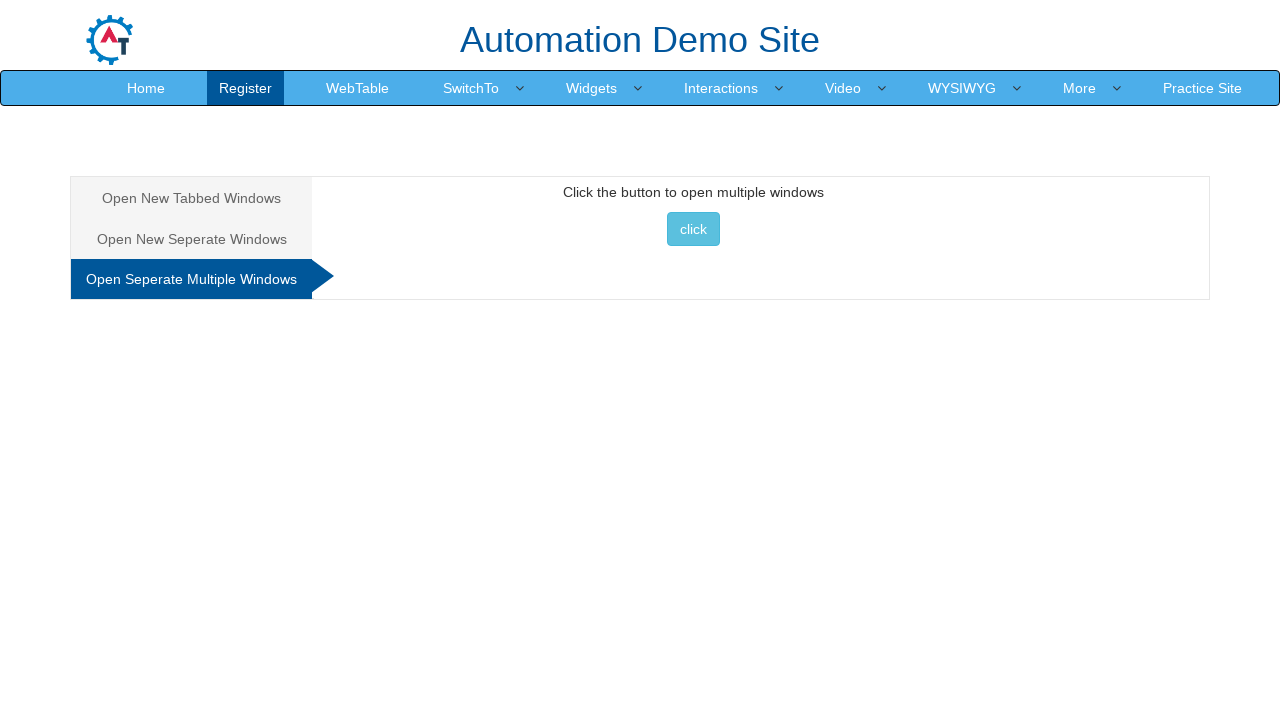

Clicked the button to open a new window at (693, 229) on xpath=//button[text()='click ']
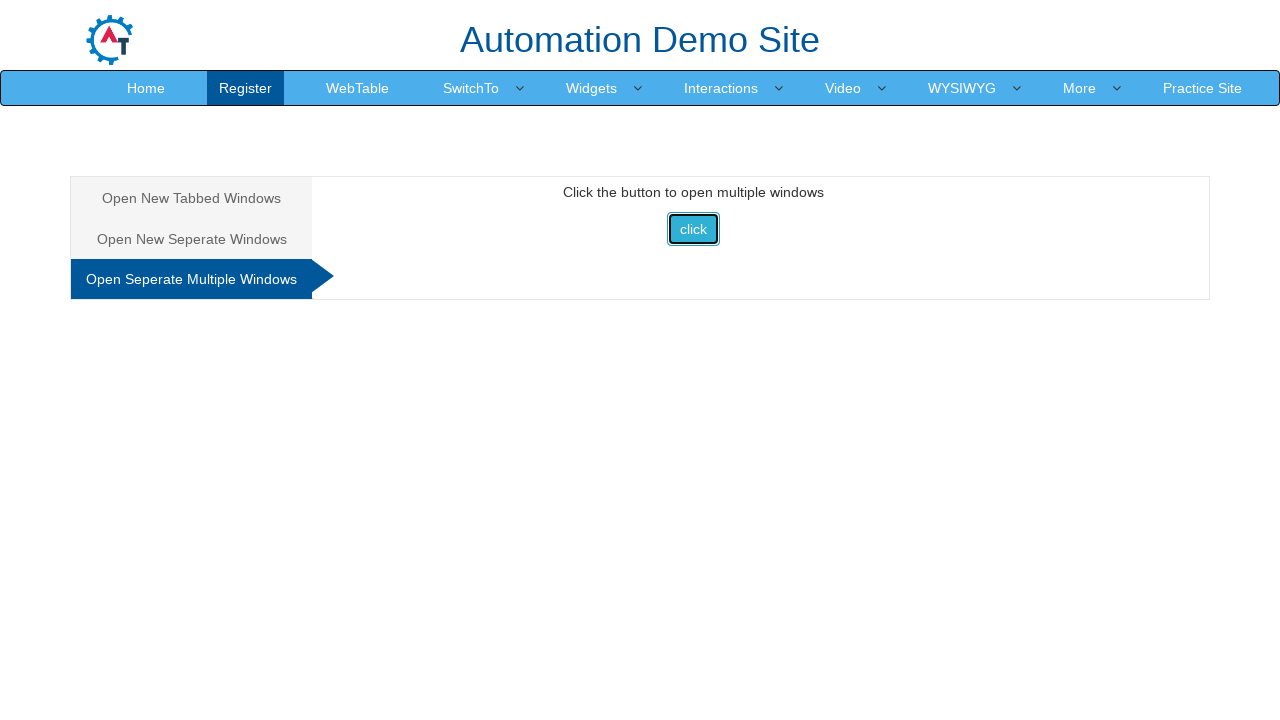

Waited for new window to load
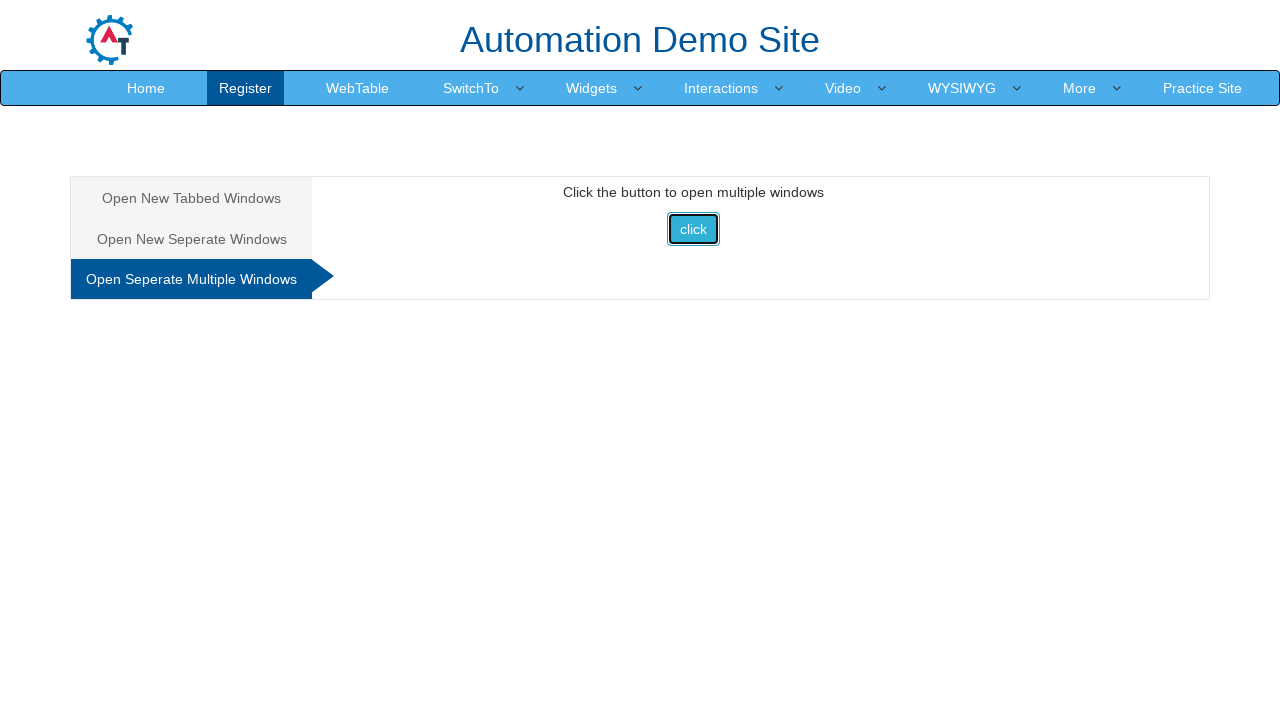

Detected new window opened, switched to it
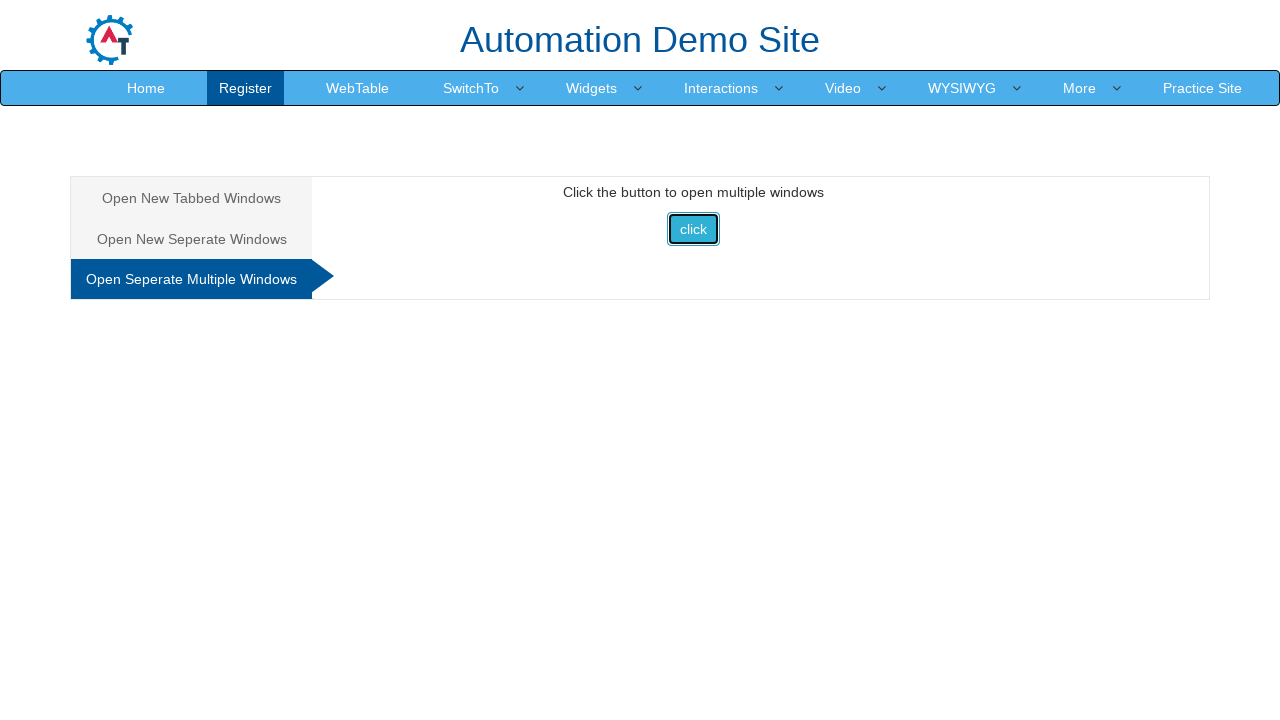

Filled email field in new window with 'testuser47@example.com' on #email
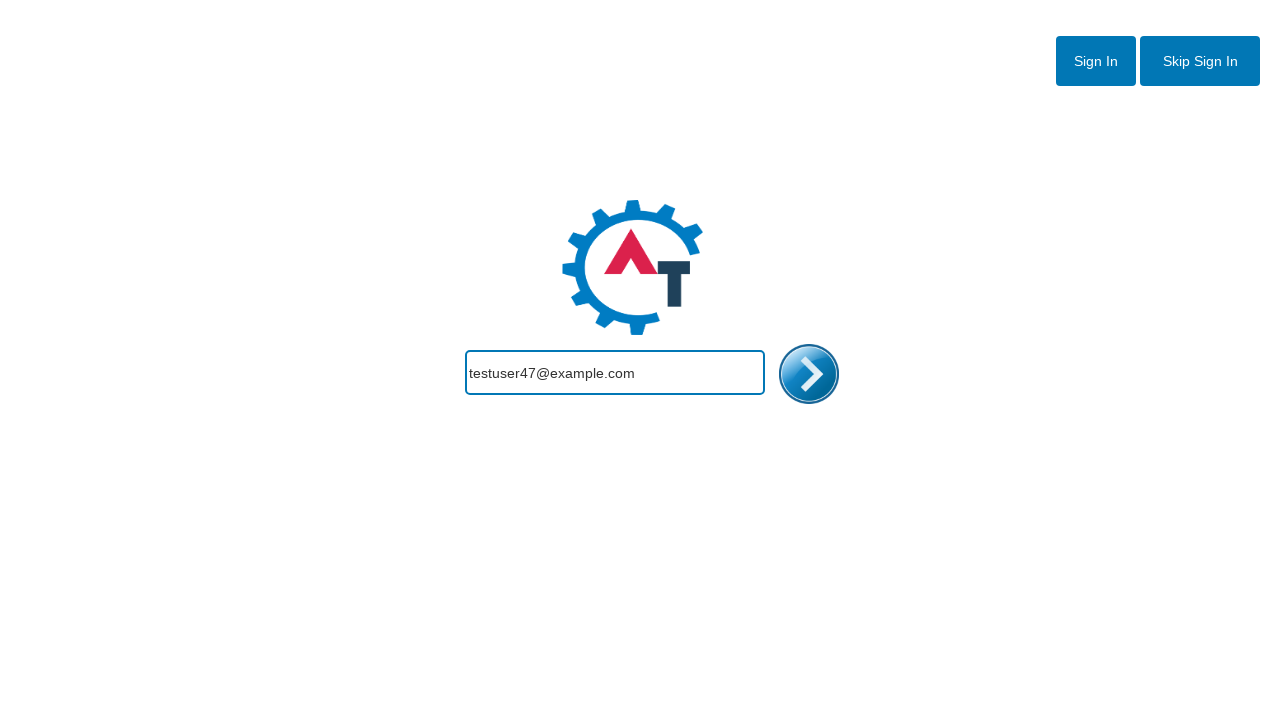

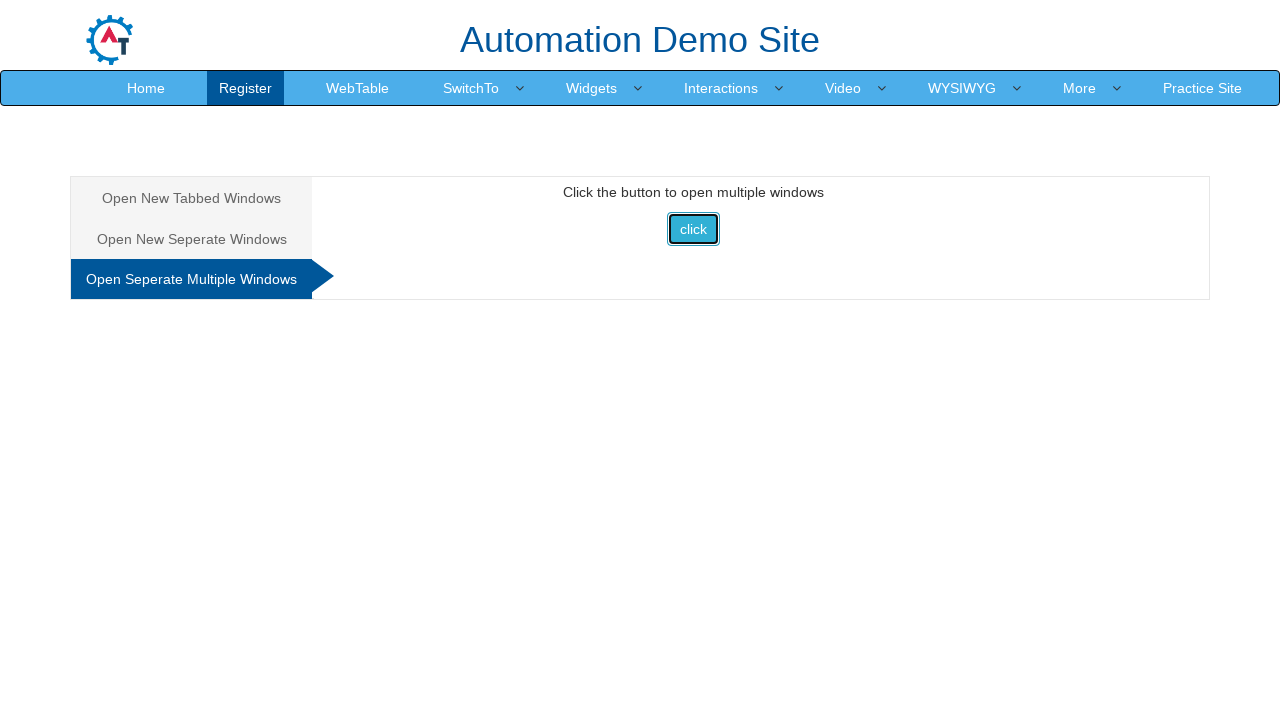